Tests that the todo counter displays the current number of items

Starting URL: https://demo.playwright.dev/todomvc

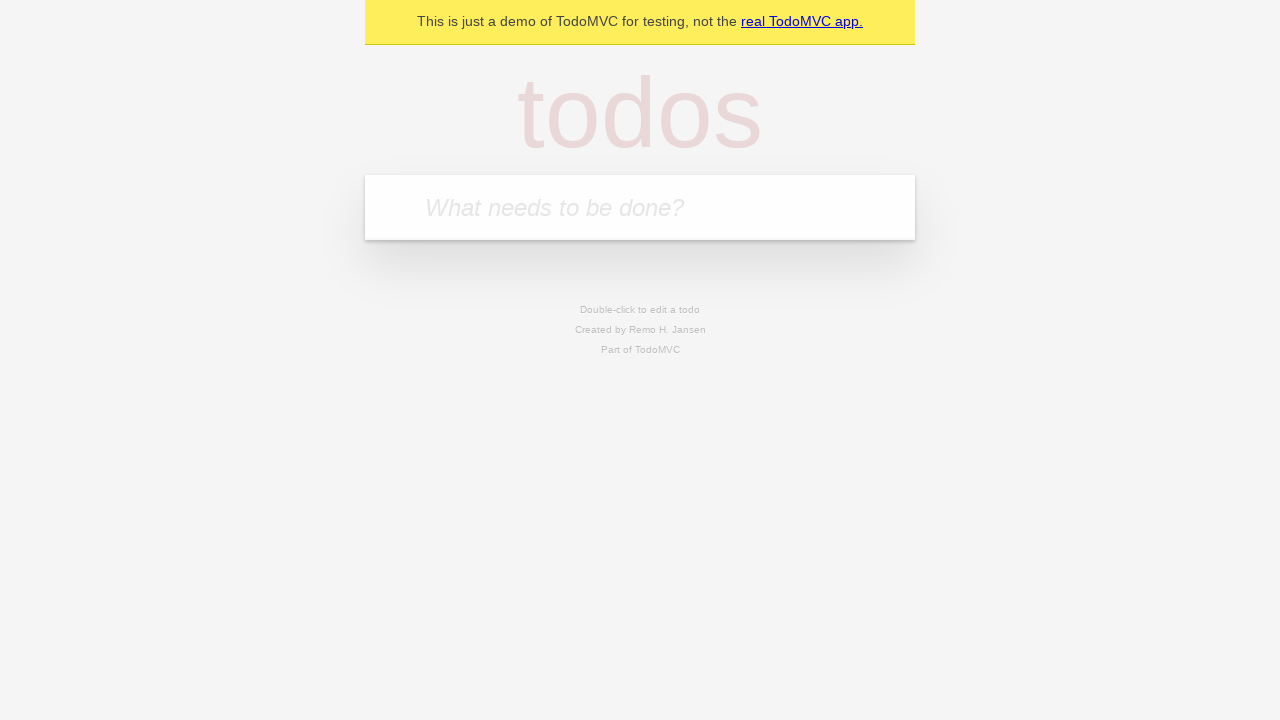

Located the todo input field with placeholder 'What needs to be done?'
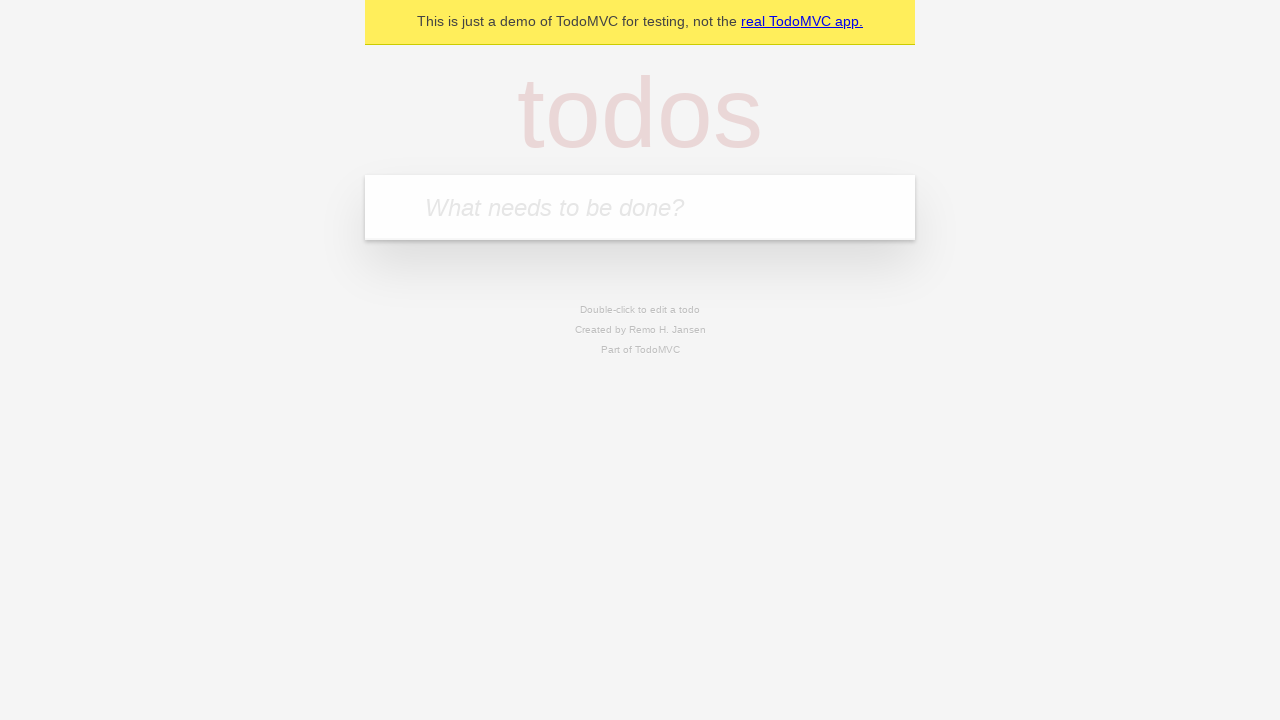

Filled todo input with 'buy some cheese' on internal:attr=[placeholder="What needs to be done?"i]
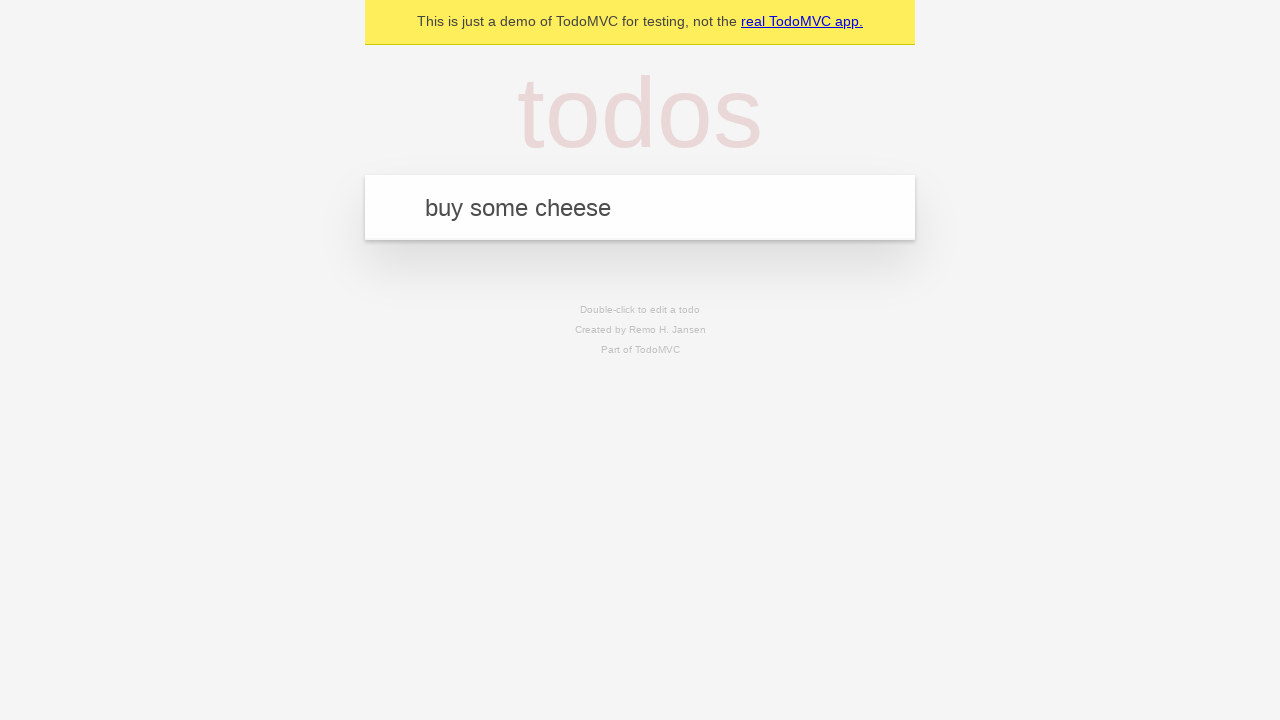

Pressed Enter to add first todo item on internal:attr=[placeholder="What needs to be done?"i]
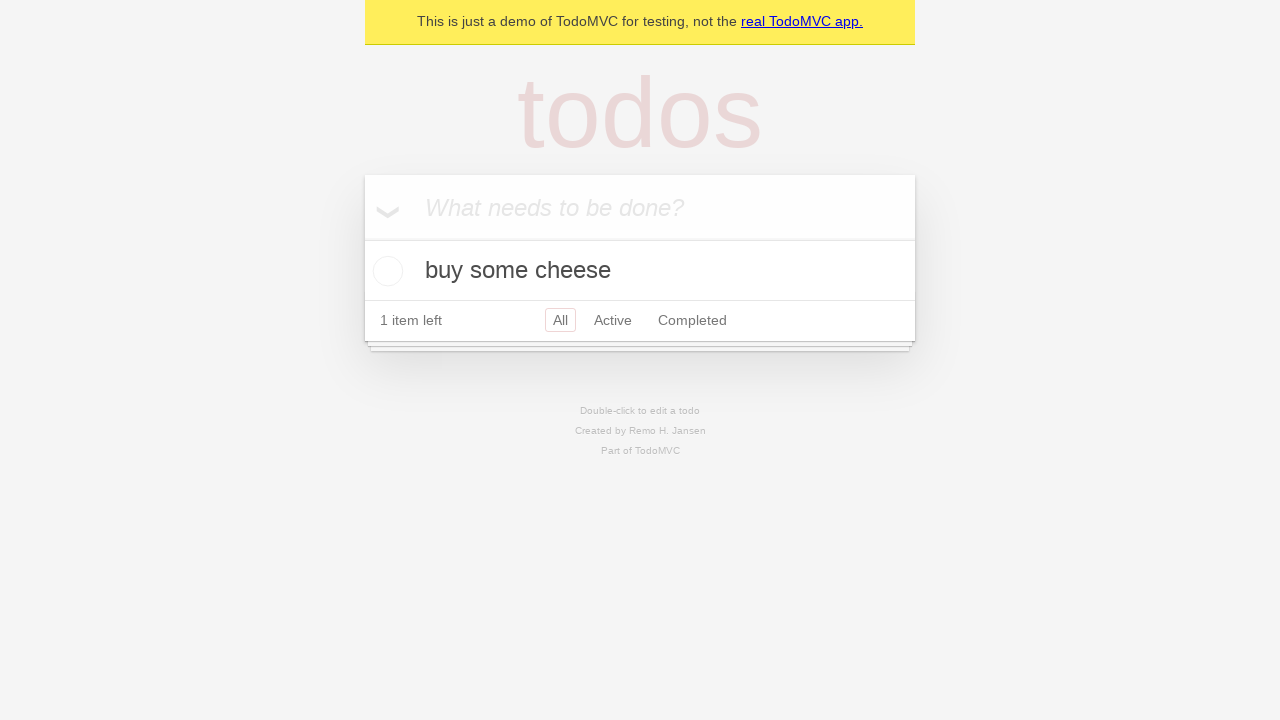

Todo counter element appeared
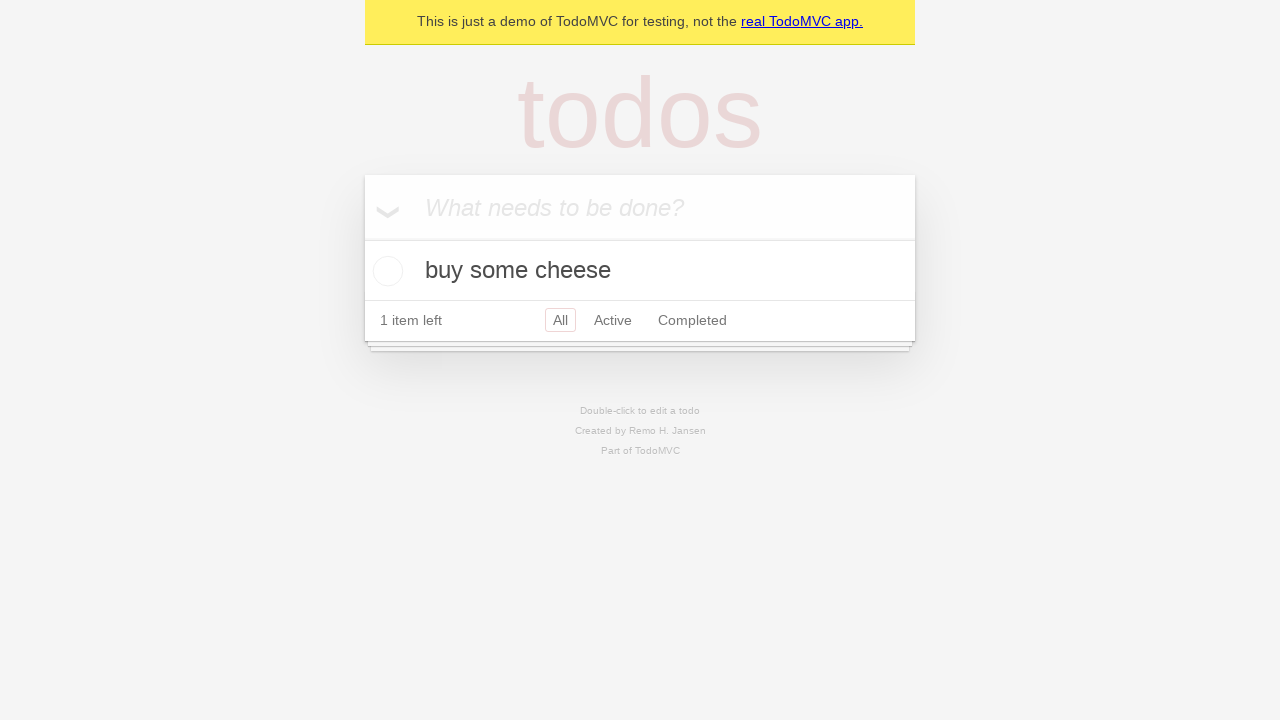

Filled todo input with 'feed the cat' on internal:attr=[placeholder="What needs to be done?"i]
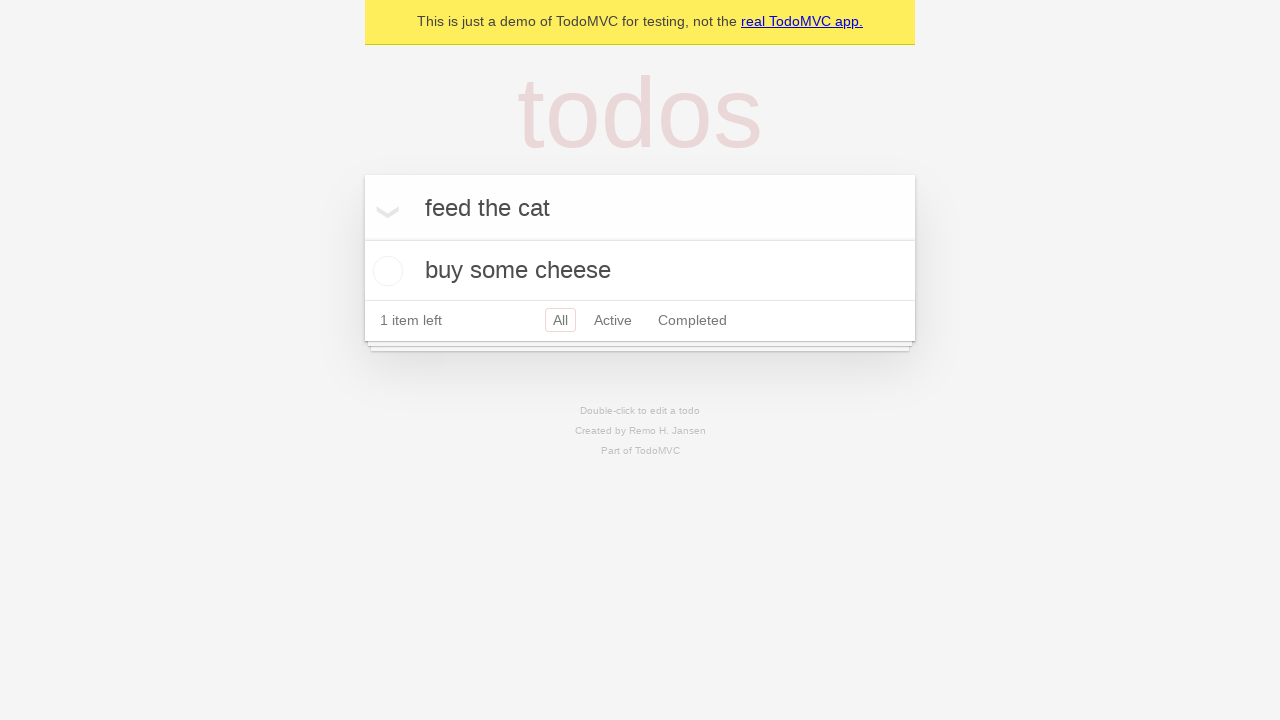

Pressed Enter to add second todo item on internal:attr=[placeholder="What needs to be done?"i]
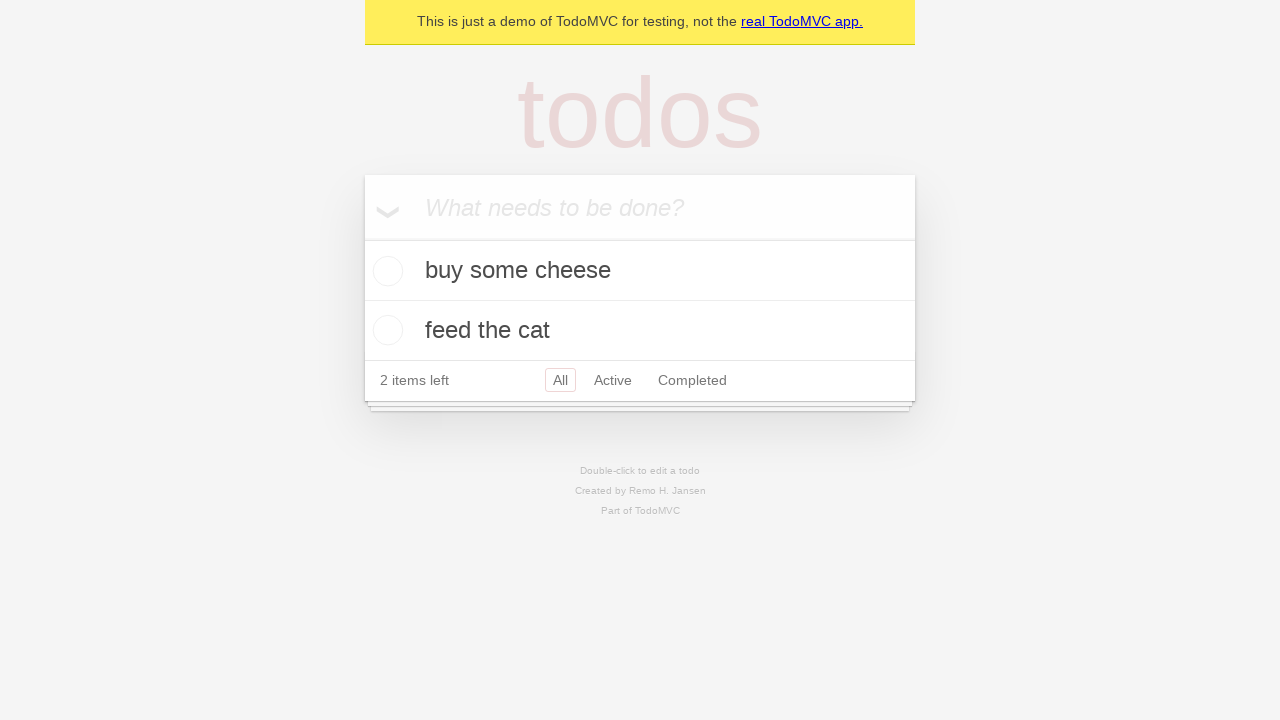

Todo counter updated to show 2 items
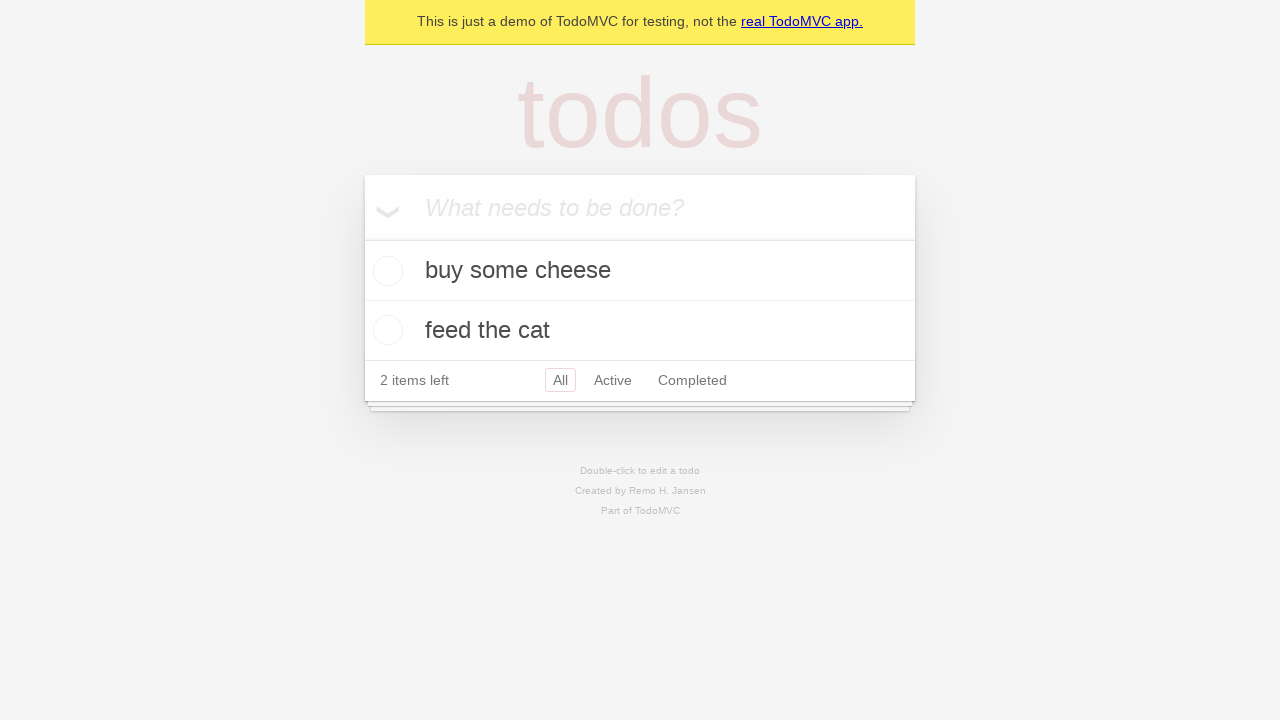

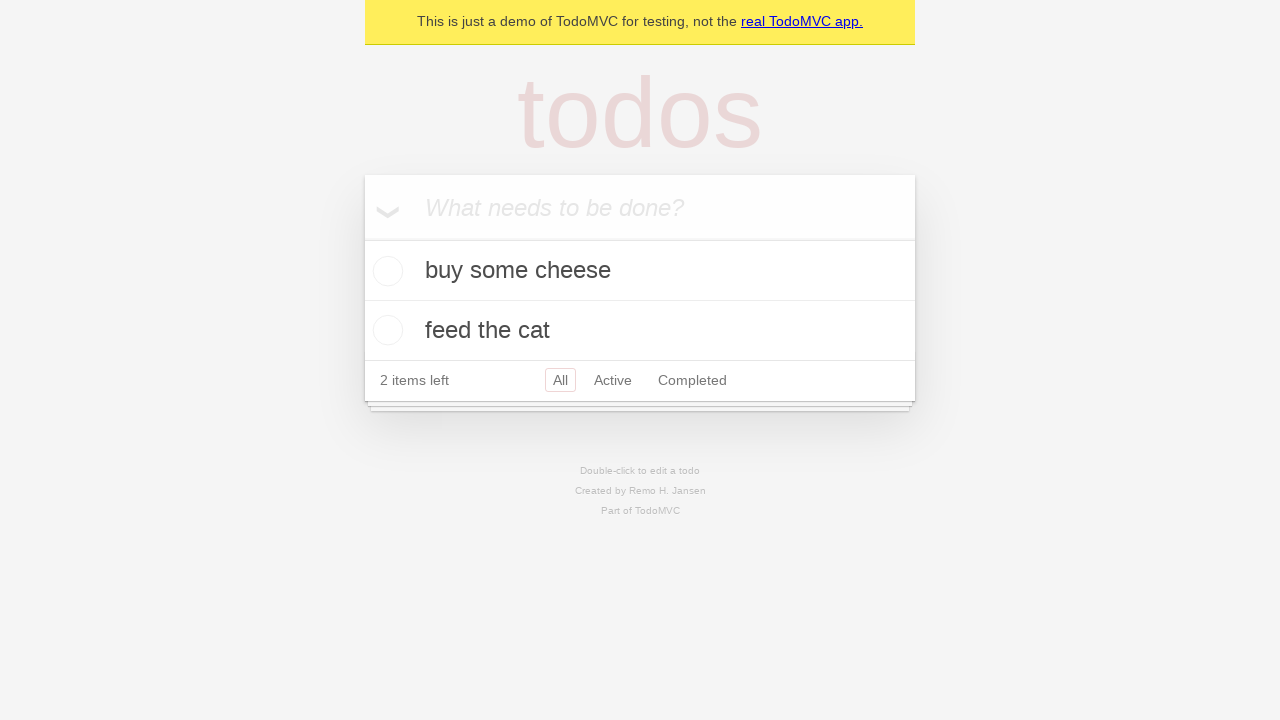